Tests radio button functionality by clicking a radio button and verifying it is selected

Starting URL: https://rahulshettyacademy.com/AutomationPractice/

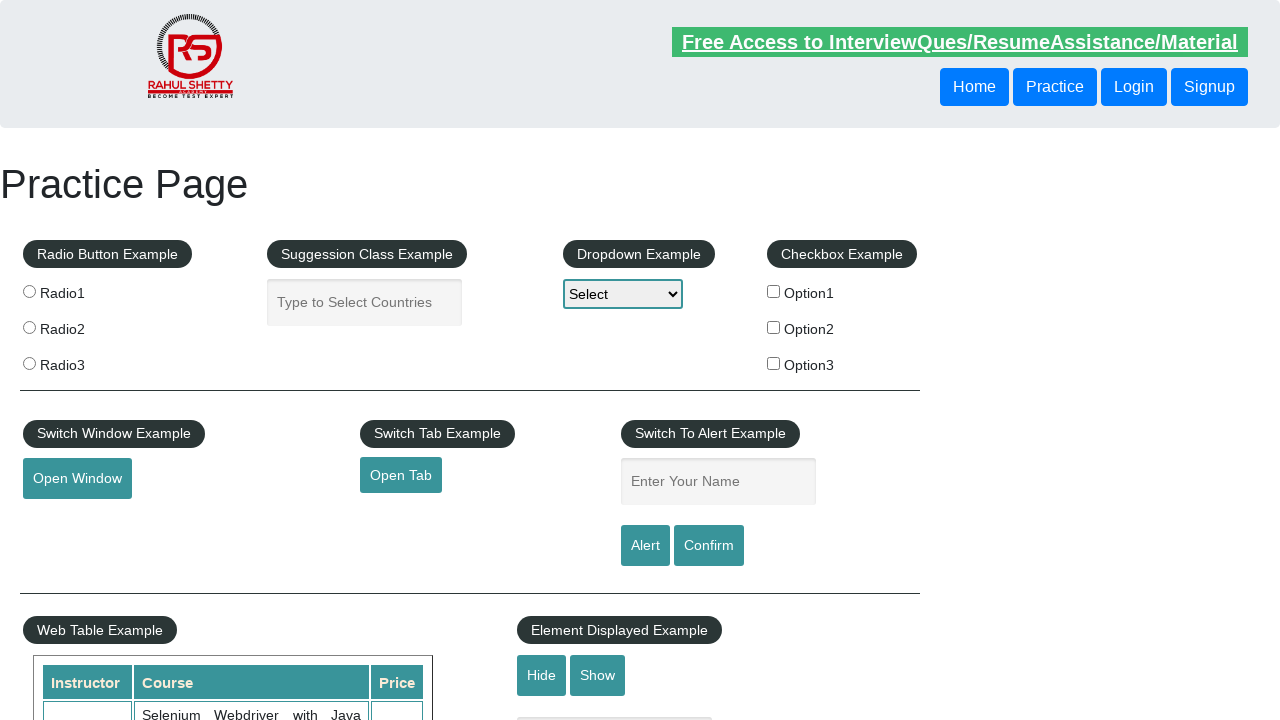

Navigated to AutomationPractice page
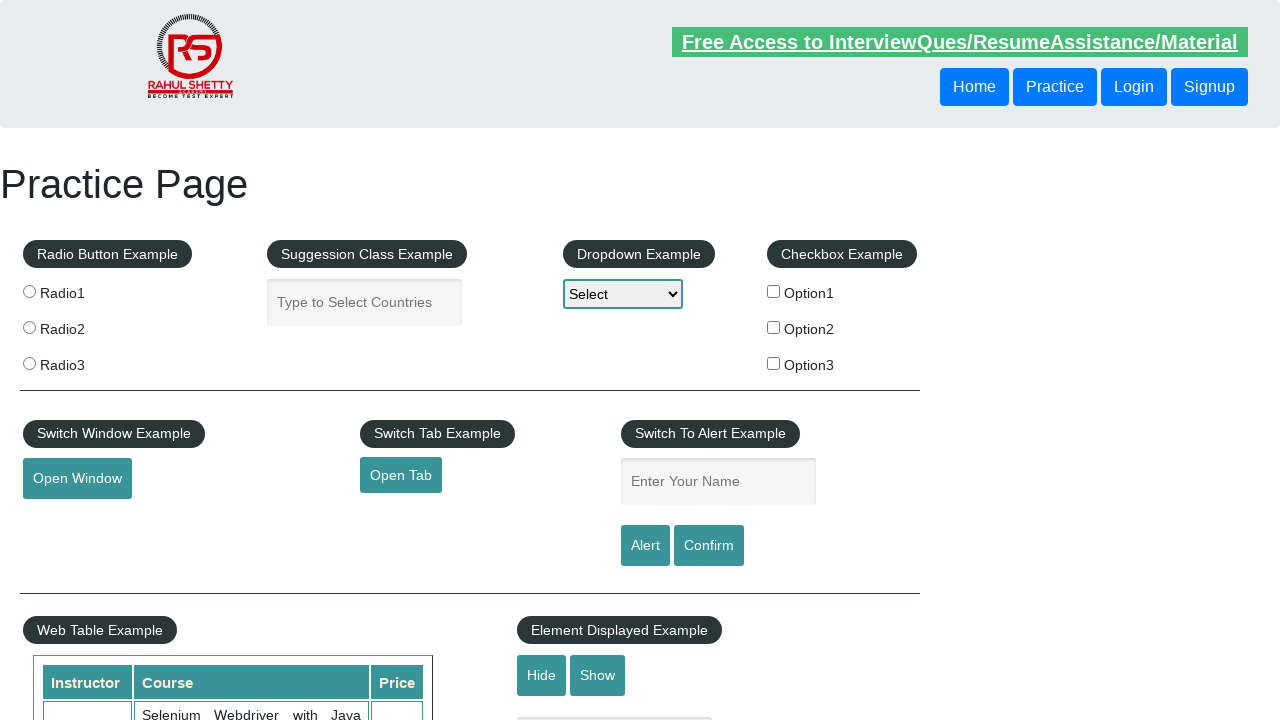

Clicked the first radio button at (29, 291) on xpath=//body/div[1]/div[1]/fieldset[1]/label[1]/input[1]
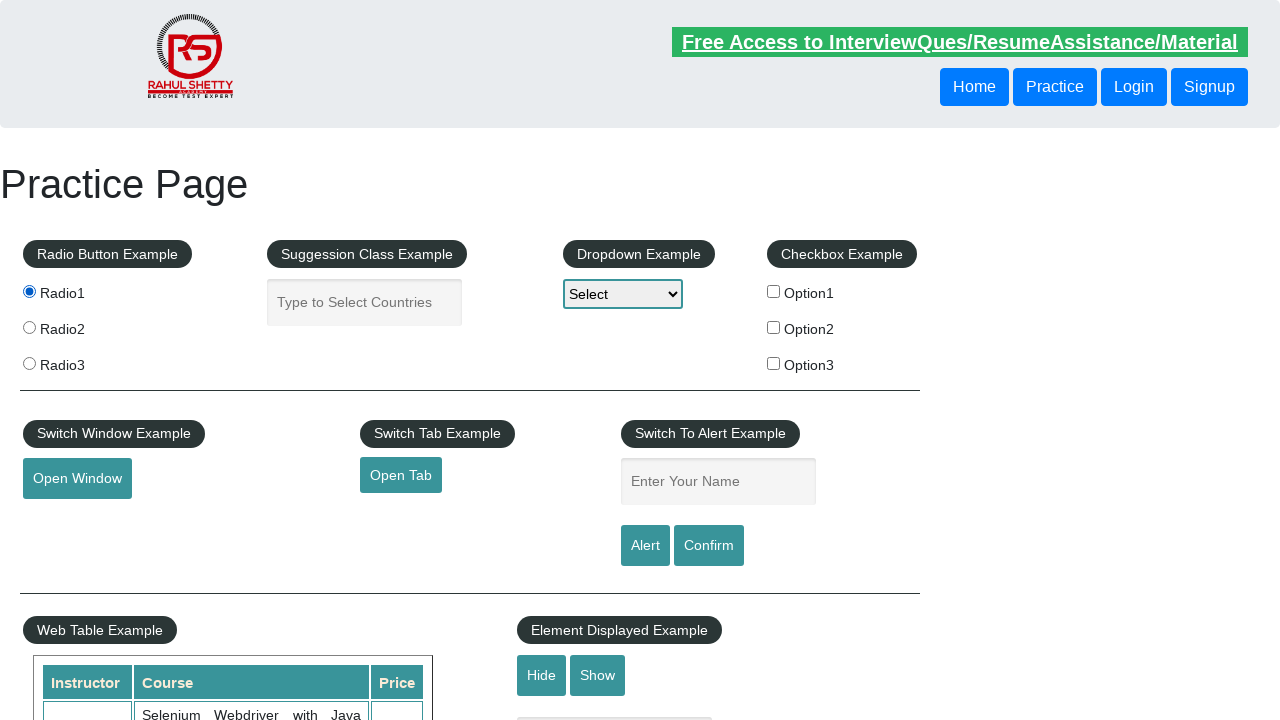

Verified that the first radio button is selected
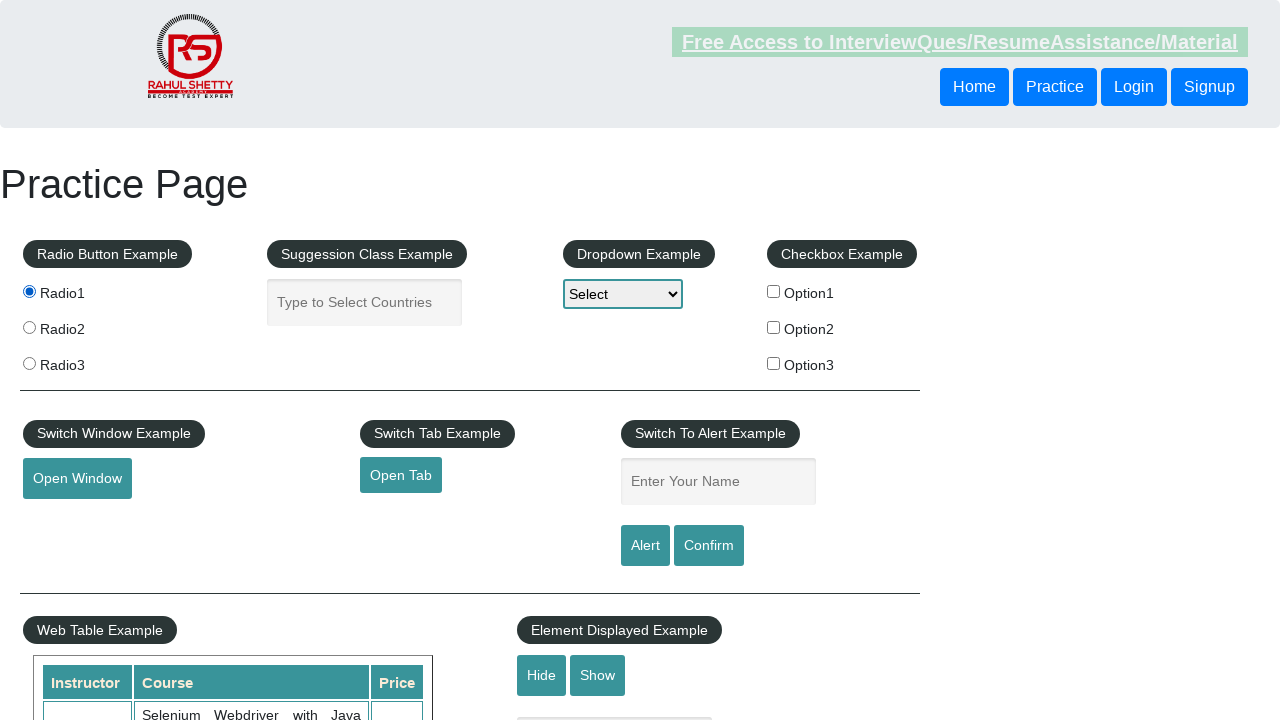

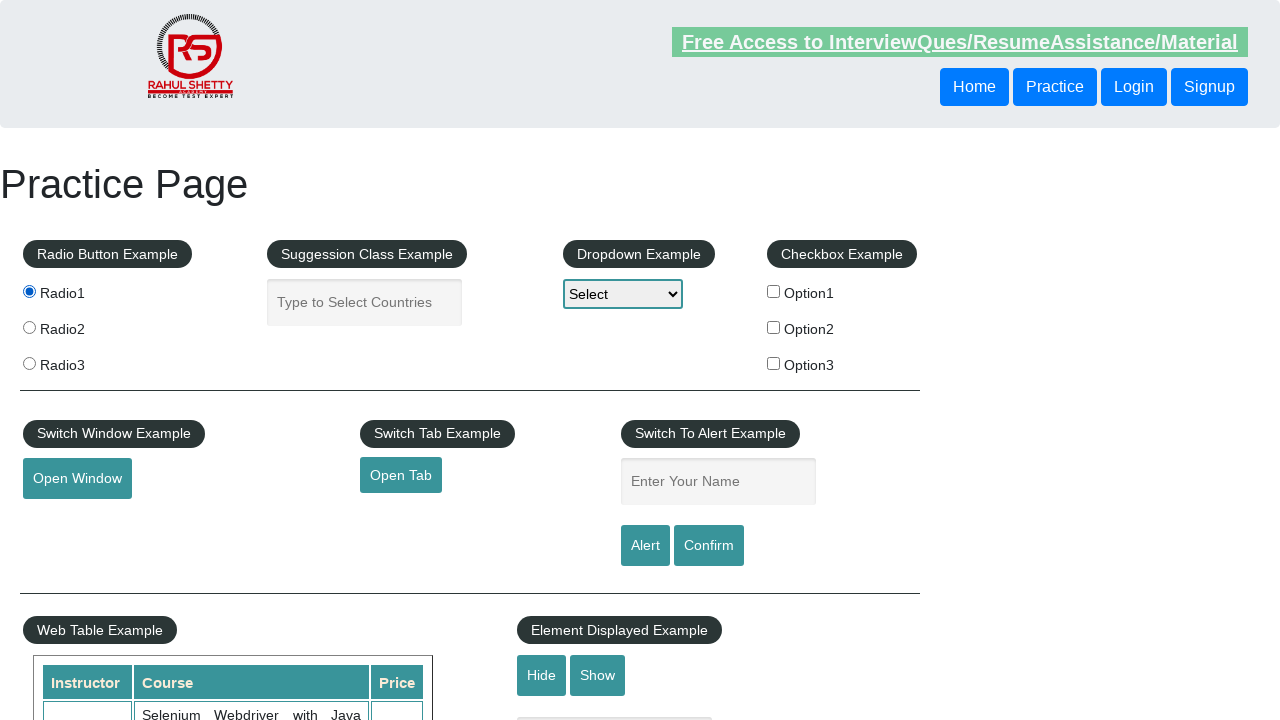